Tests that the double click message disappears after page refresh by double-clicking the button, verifying the message, then refreshing and verifying it's gone

Starting URL: https://demoqa.com/elements

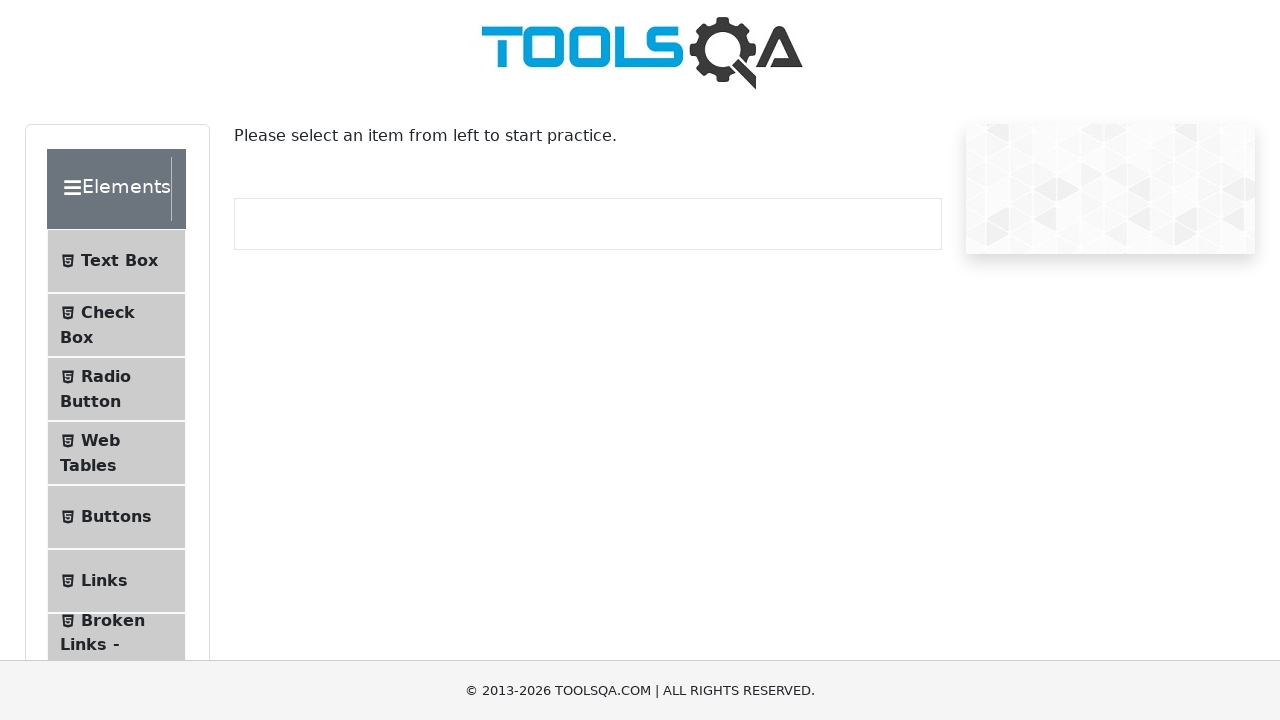

Clicked the Buttons menu item at (116, 517) on li:has-text('Buttons')
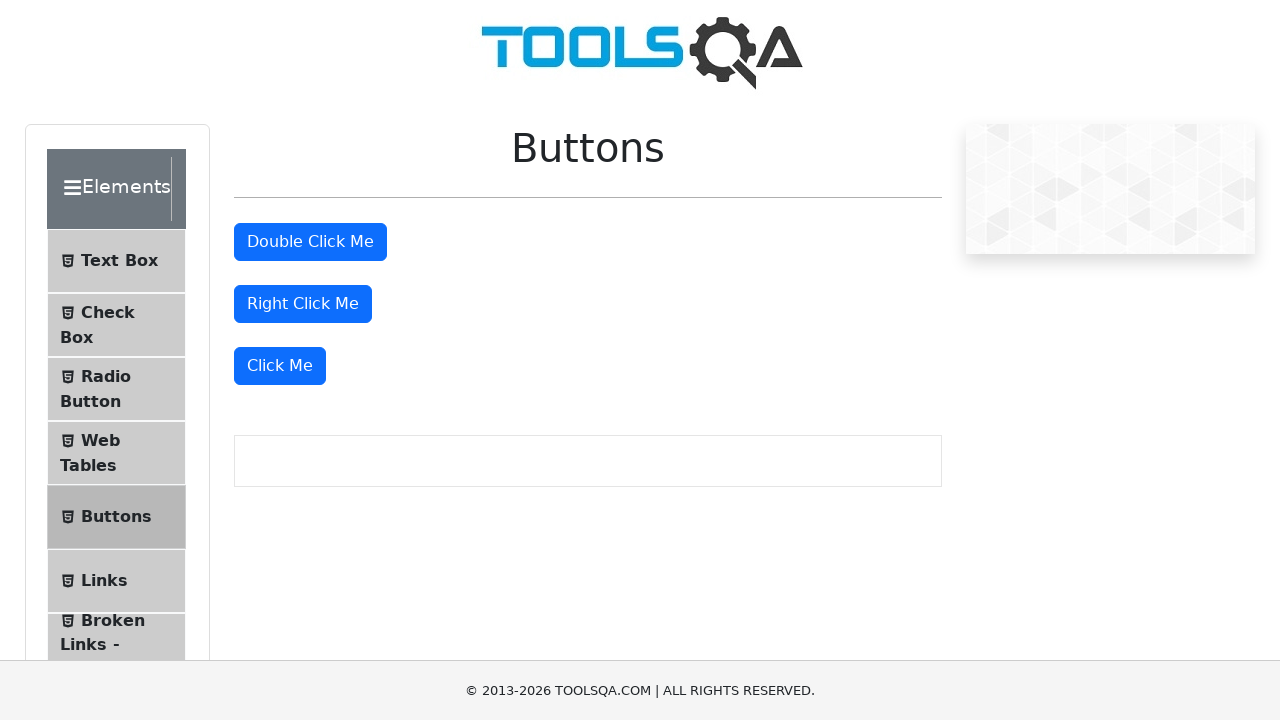

Buttons page loaded successfully
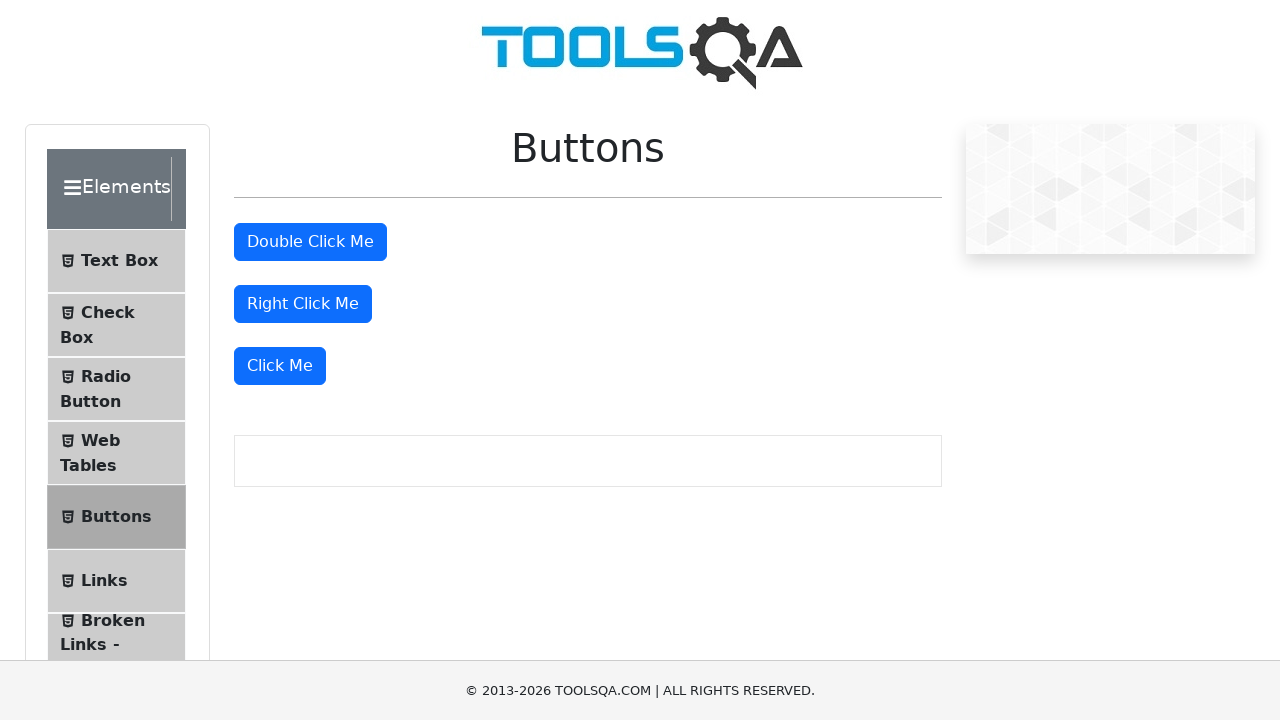

Double-clicked the 'Double Click Me' button at (310, 242) on internal:role=button[name="Double Click Me"i]
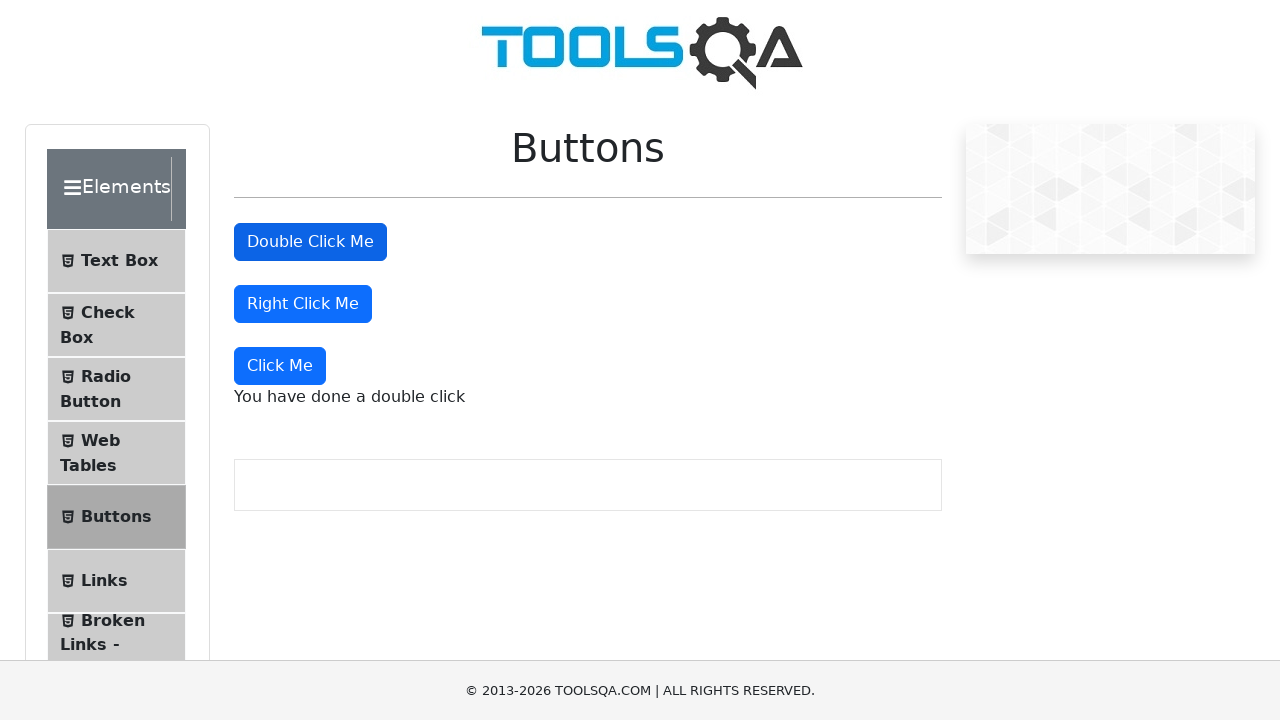

Double click message is visible
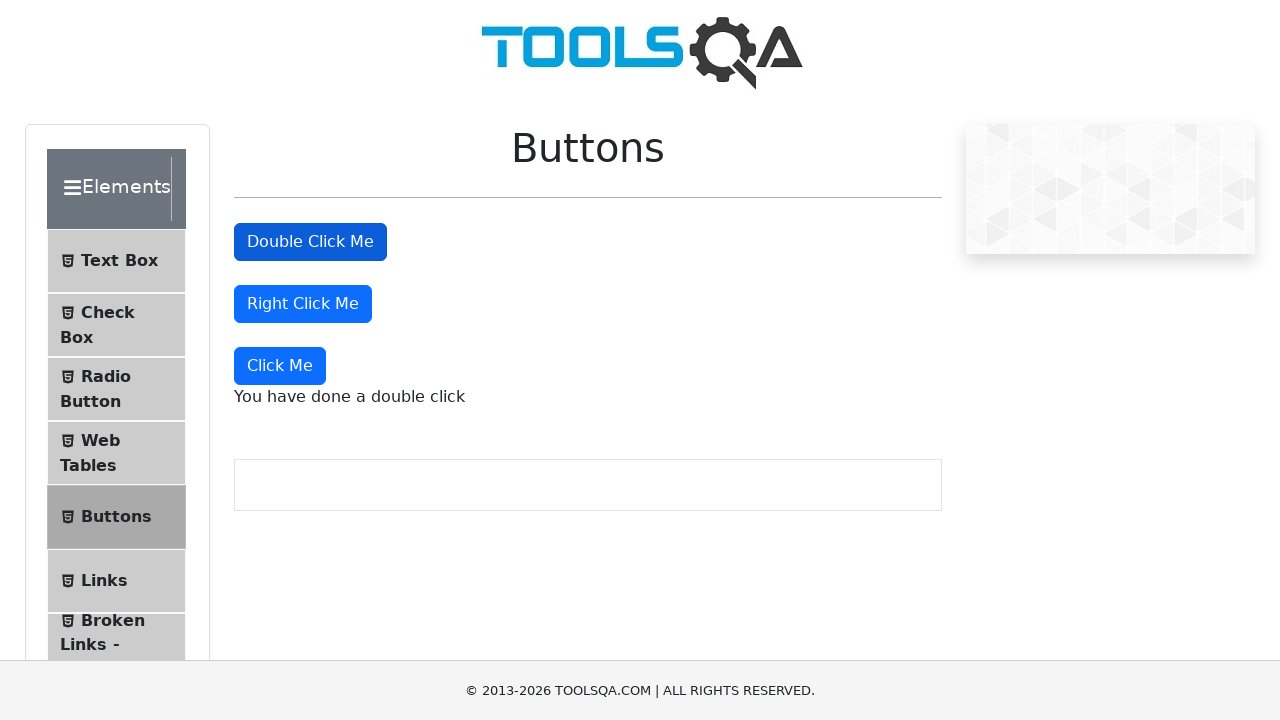

Page refreshed
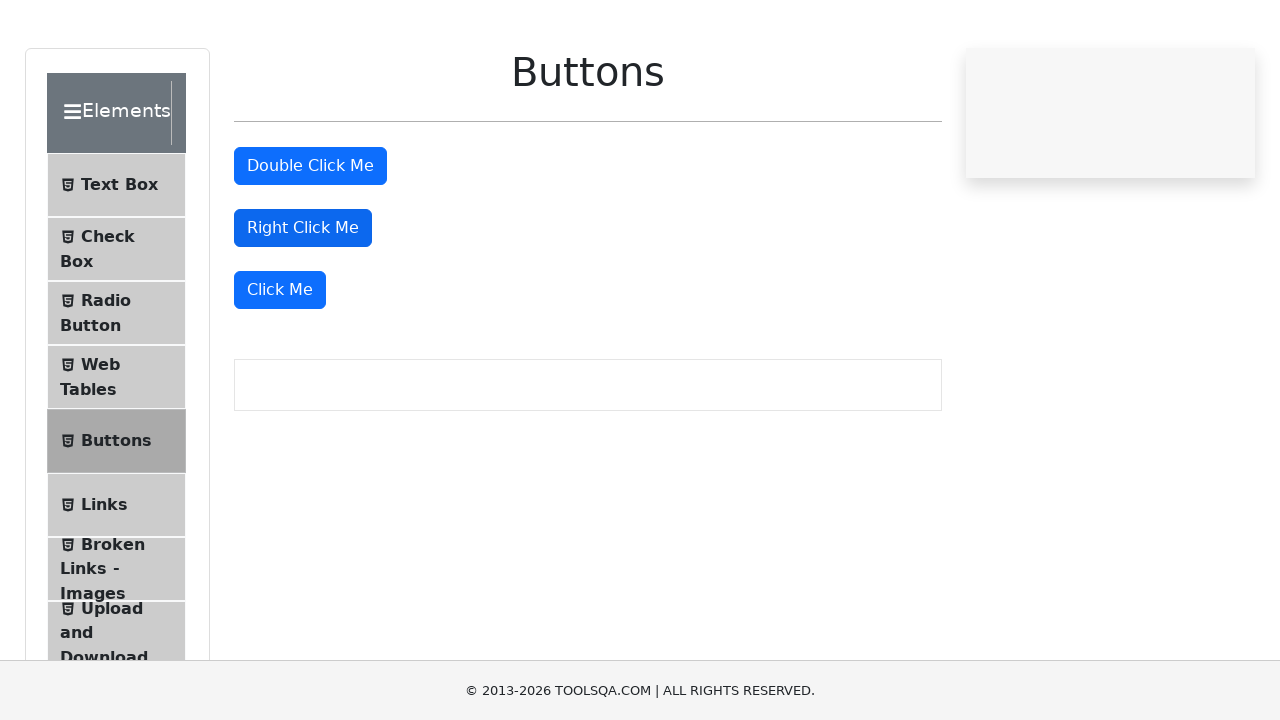

Double click message is no longer visible after refresh
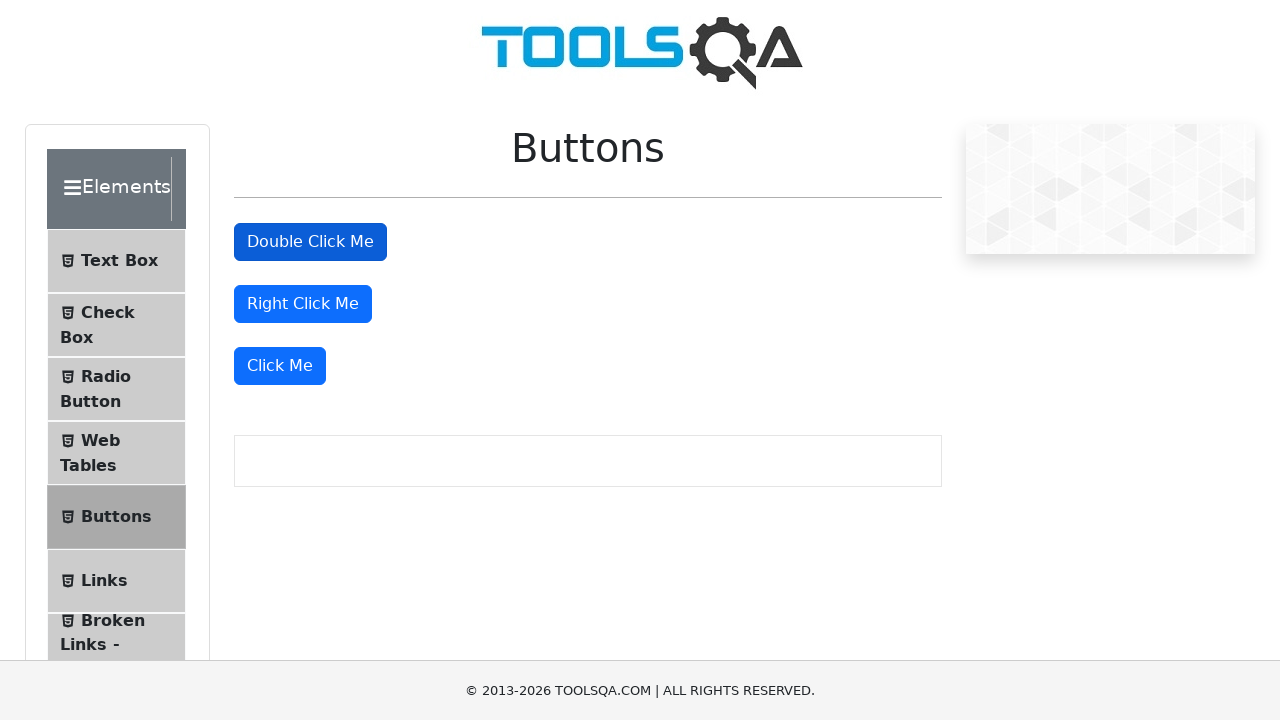

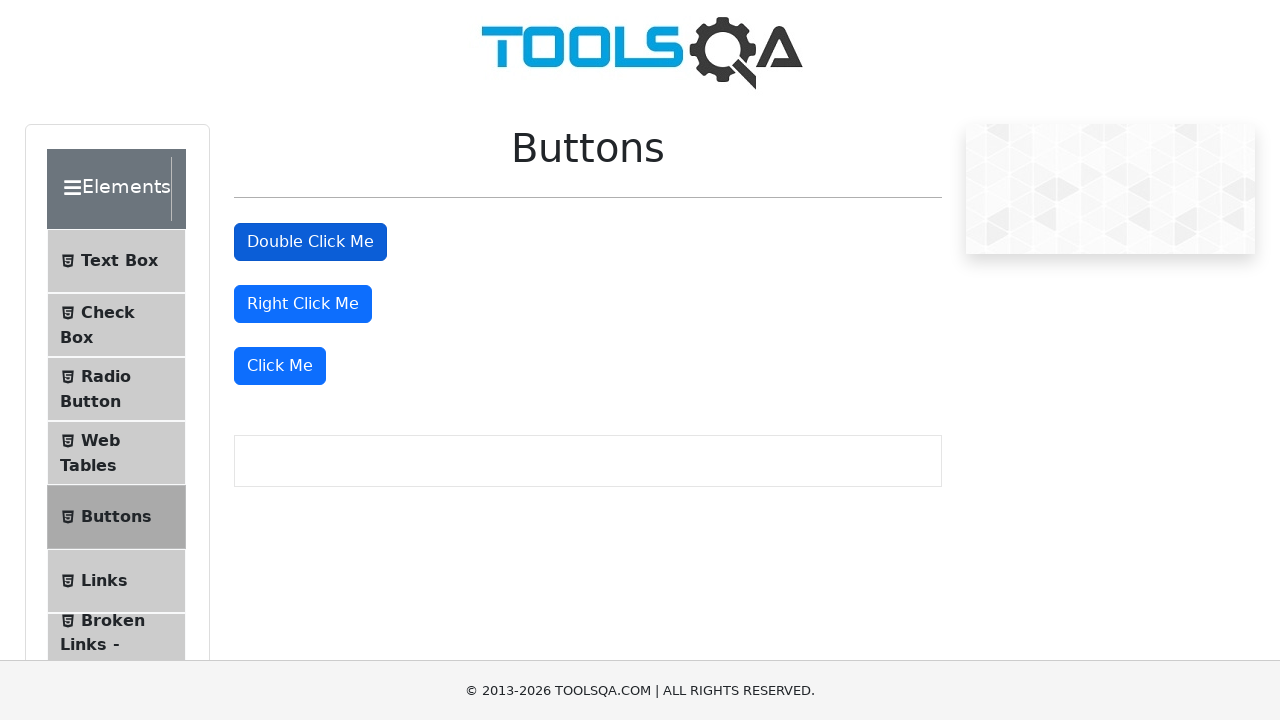